Tests iframe functionality by navigating to a frames page, clicking on an iframe link, switching to the iframe, and verifying the text content inside it.

Starting URL: http://the-internet.herokuapp.com/frames

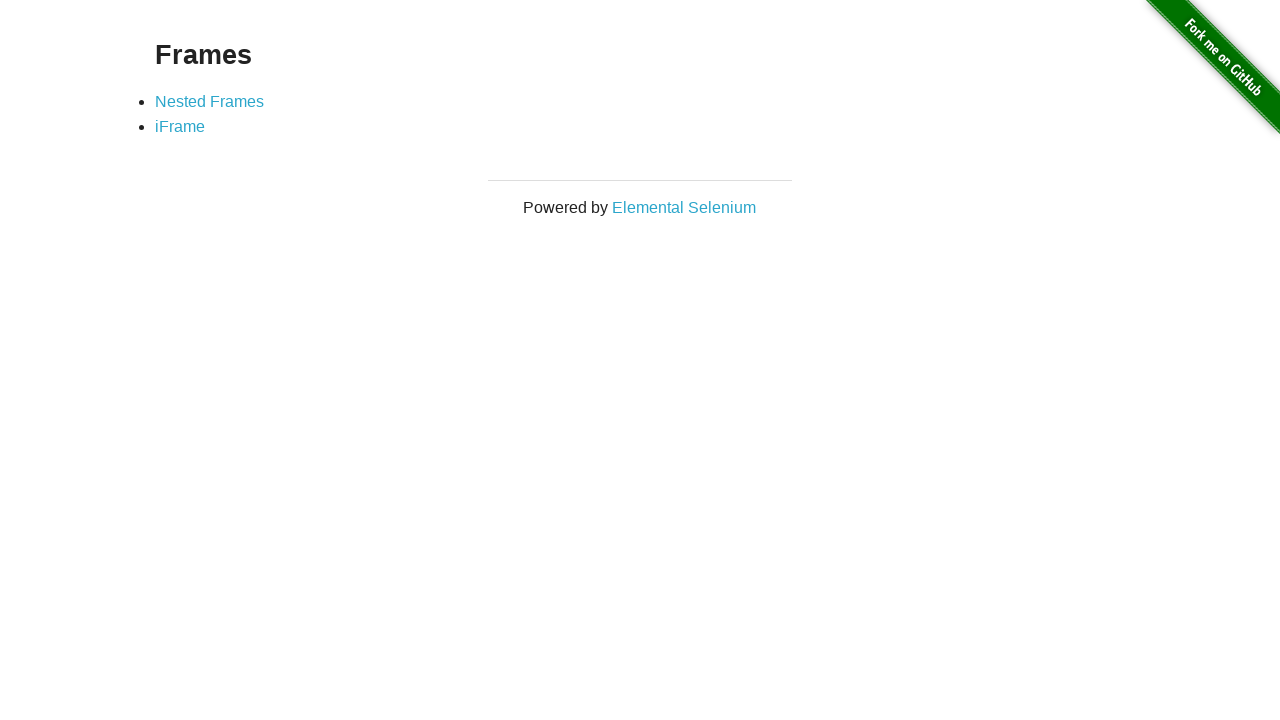

Navigated to frames page
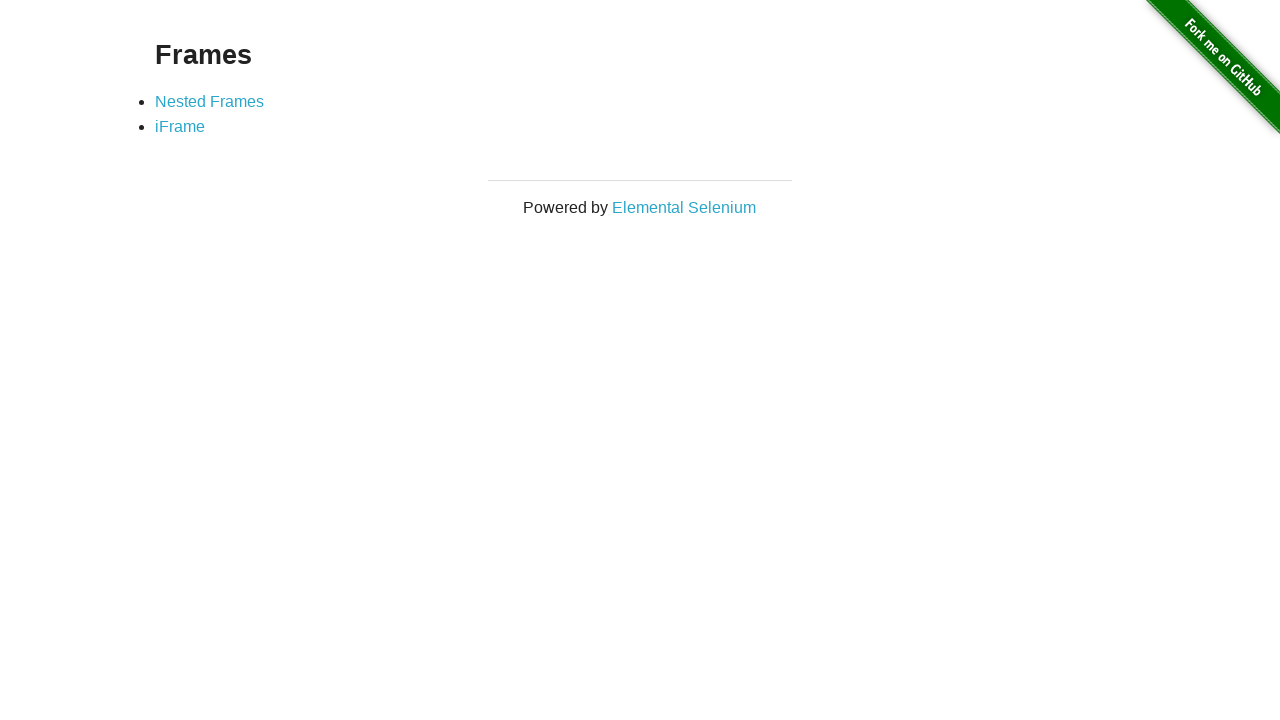

Clicked on iframe link at (180, 127) on a[href*='iframe']
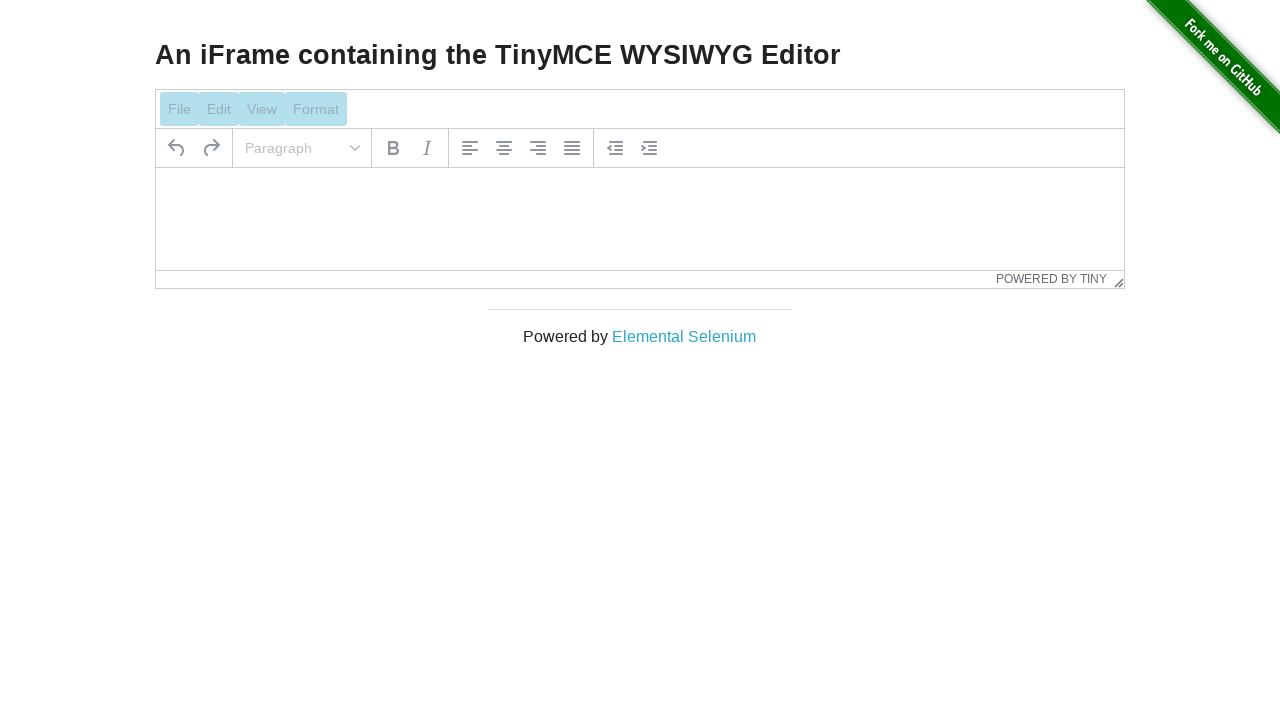

Page loaded with h3 element visible
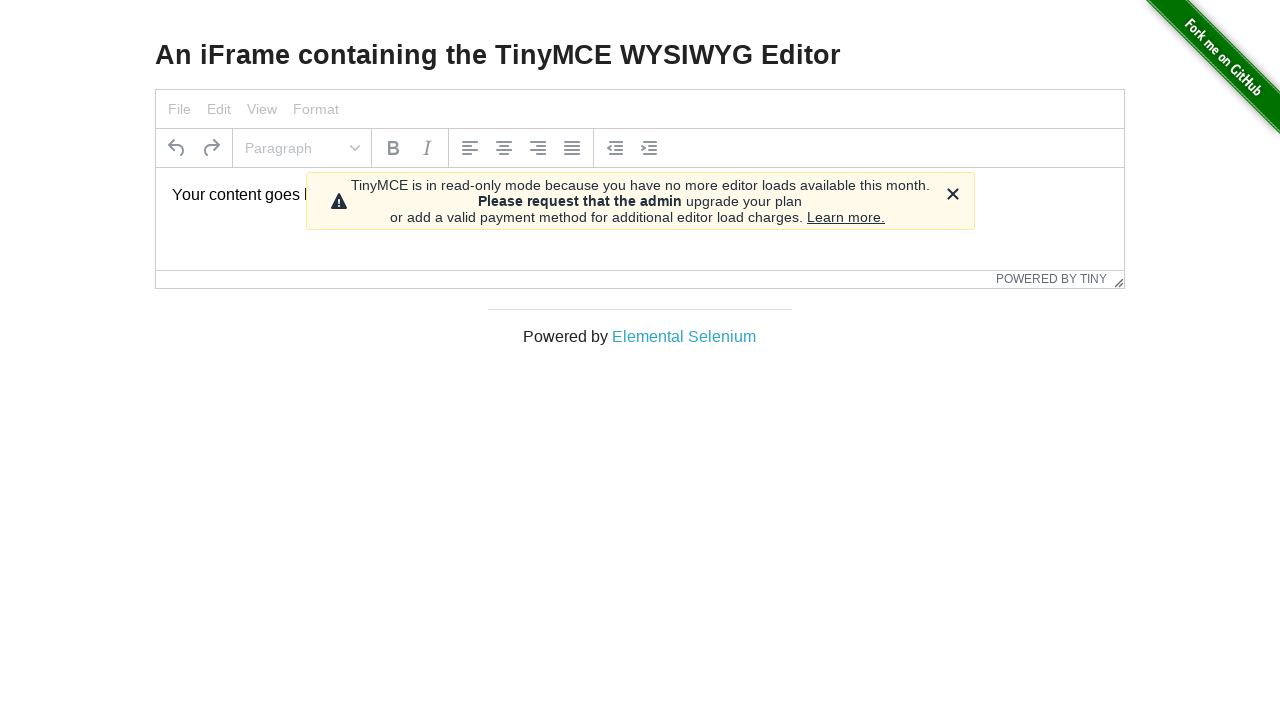

Located iframe element
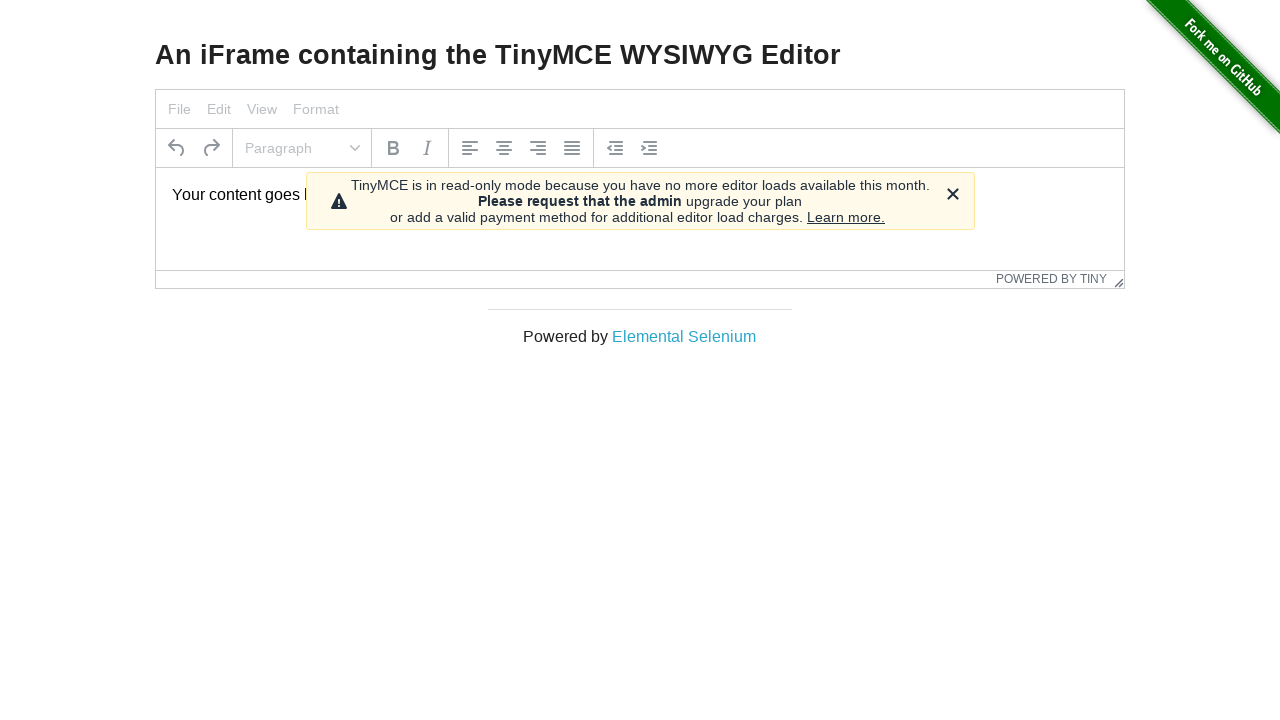

Located paragraph element inside iframe
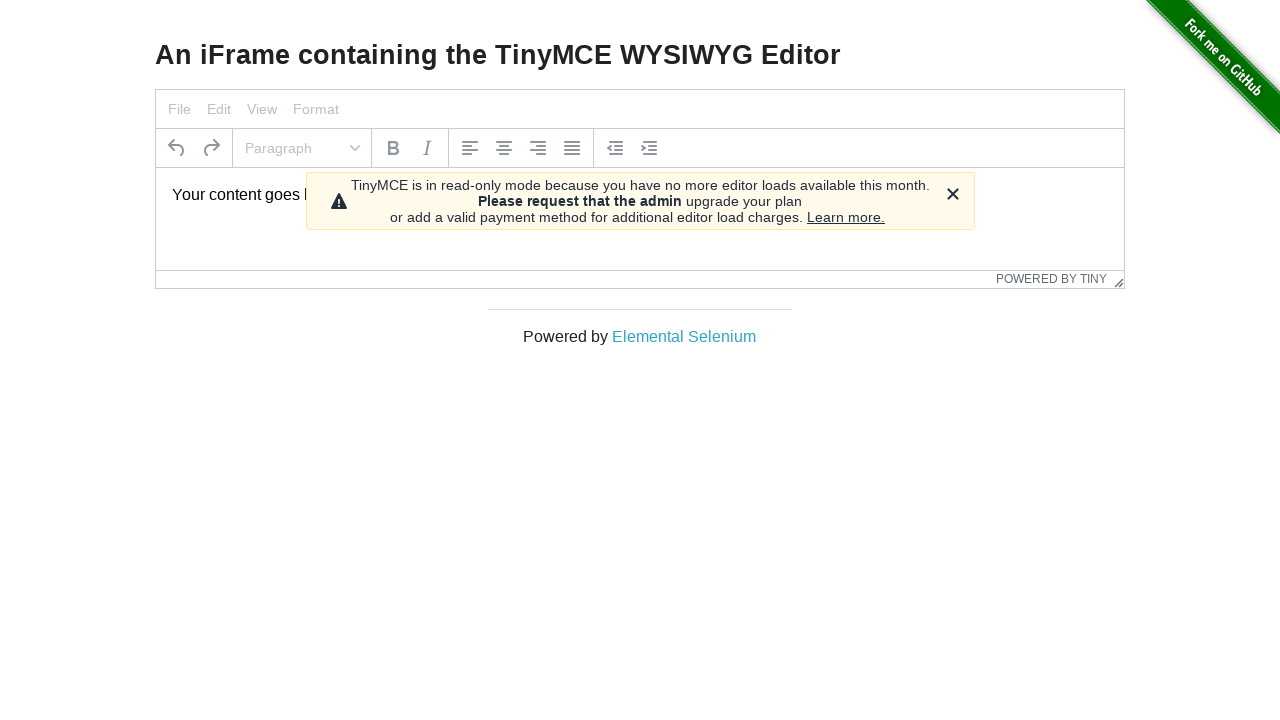

Paragraph element inside iframe became visible
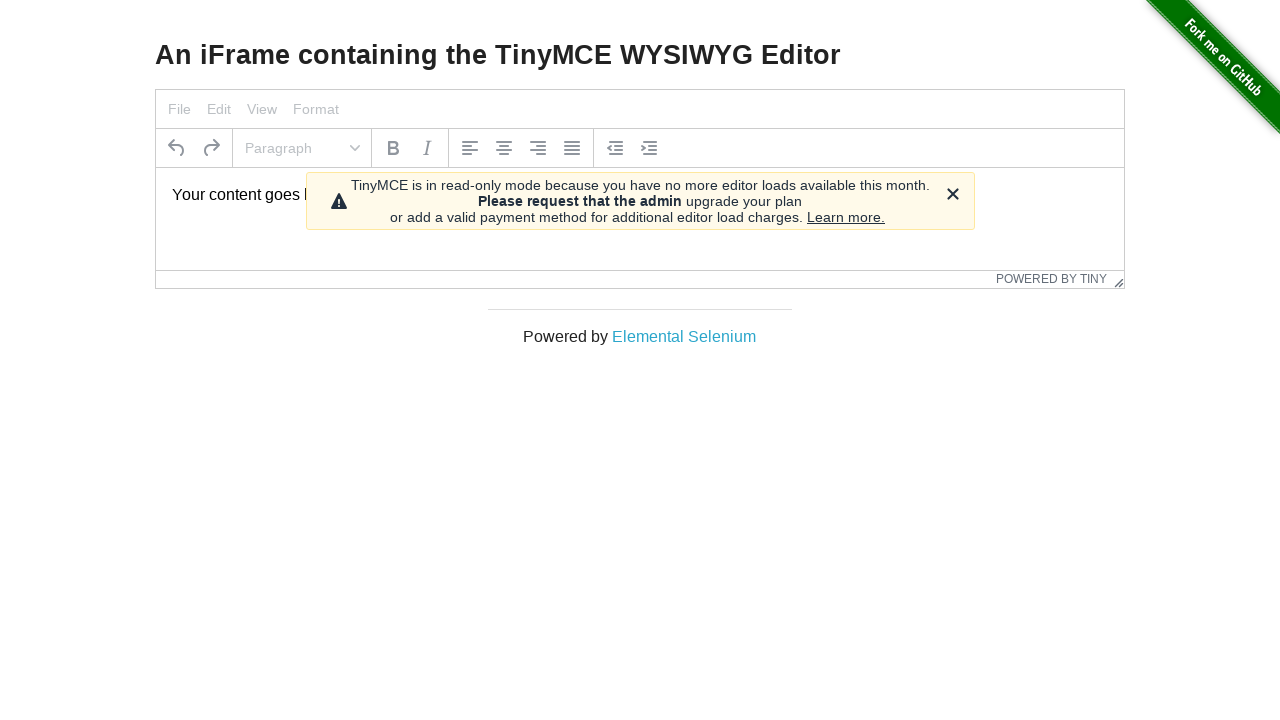

Verified iframe text content is 'Your content goes here.'
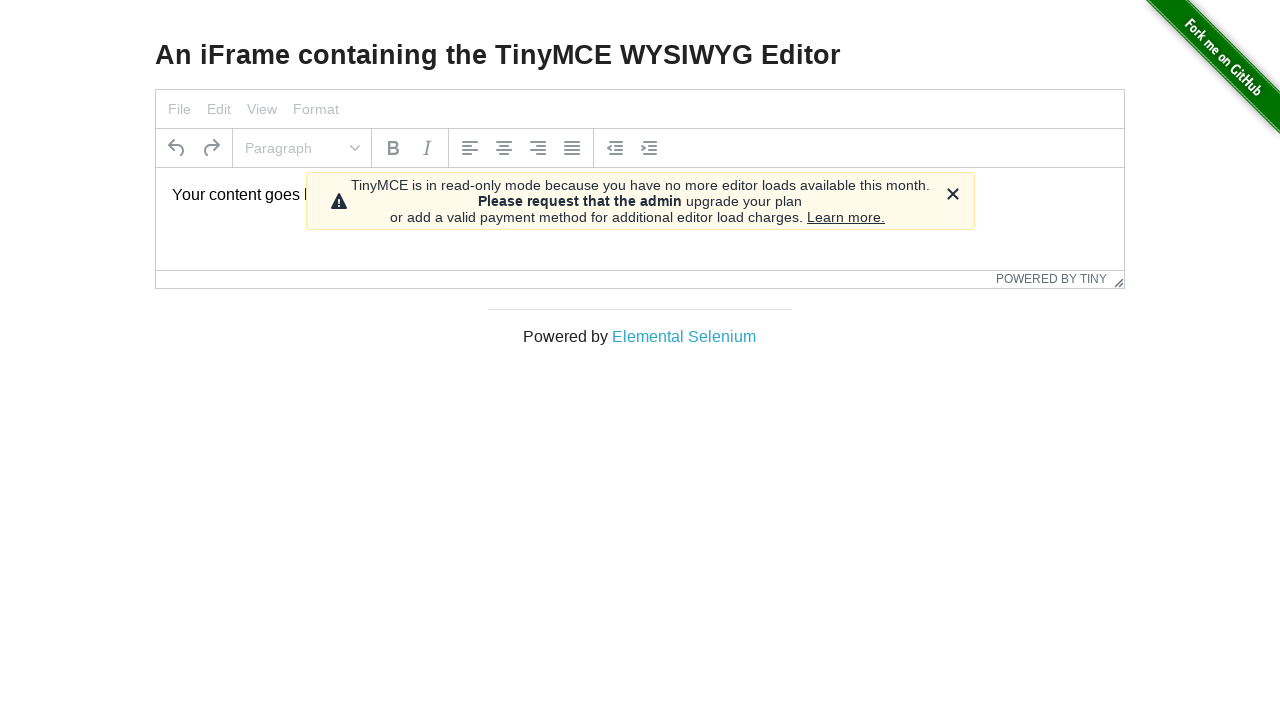

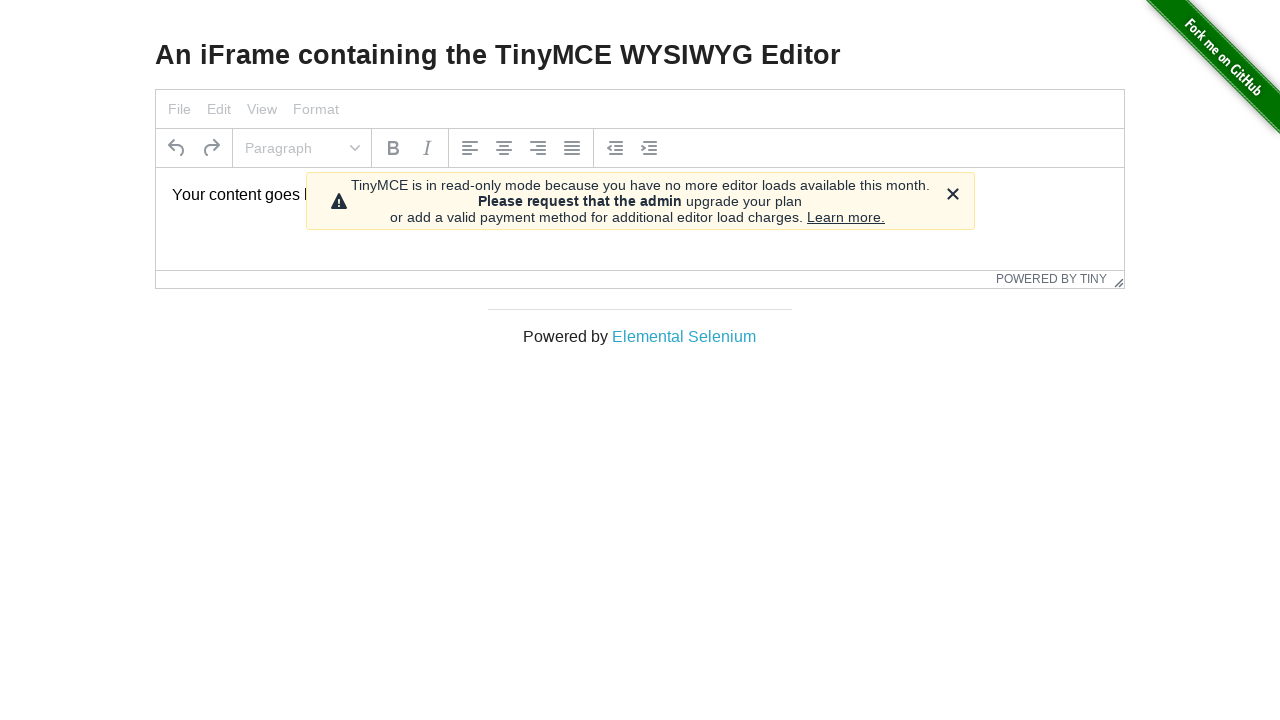